Navigates to a YouTube video page and waits for the video title element to be present, verifying the page loaded correctly.

Starting URL: https://www.youtube.com/watch?v=N8siuNjyV7A

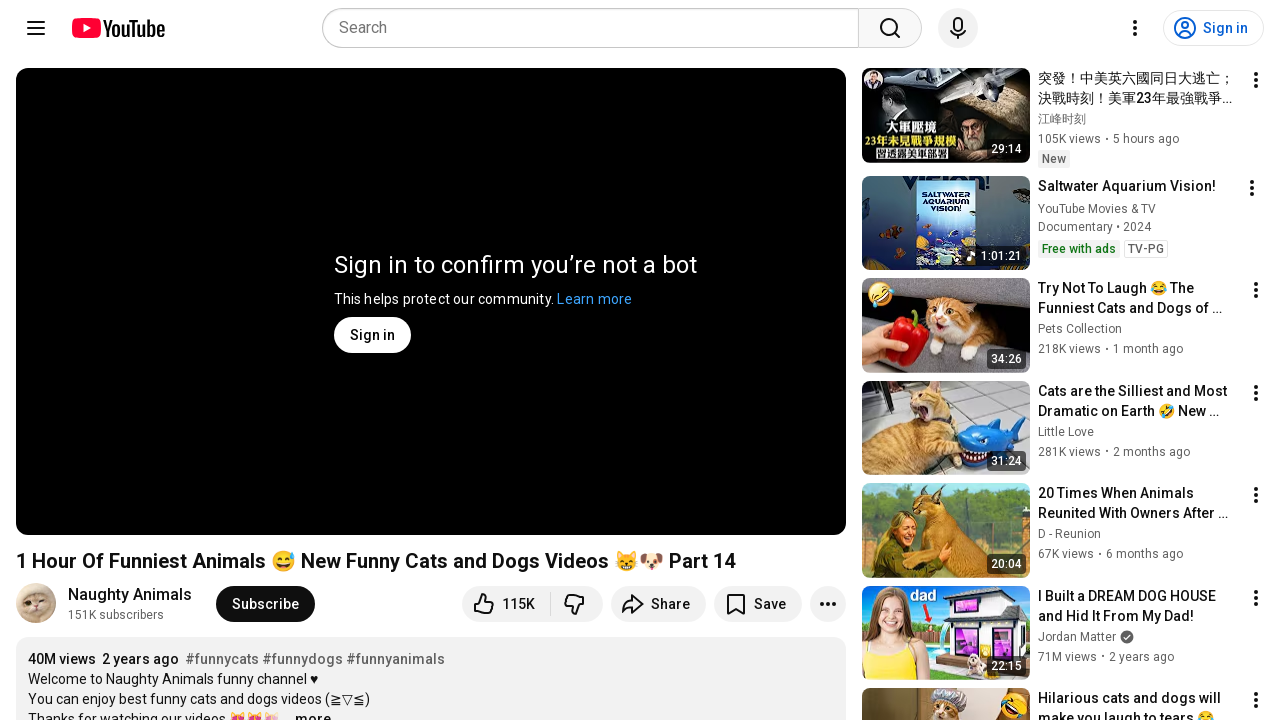

Navigated to YouTube video page
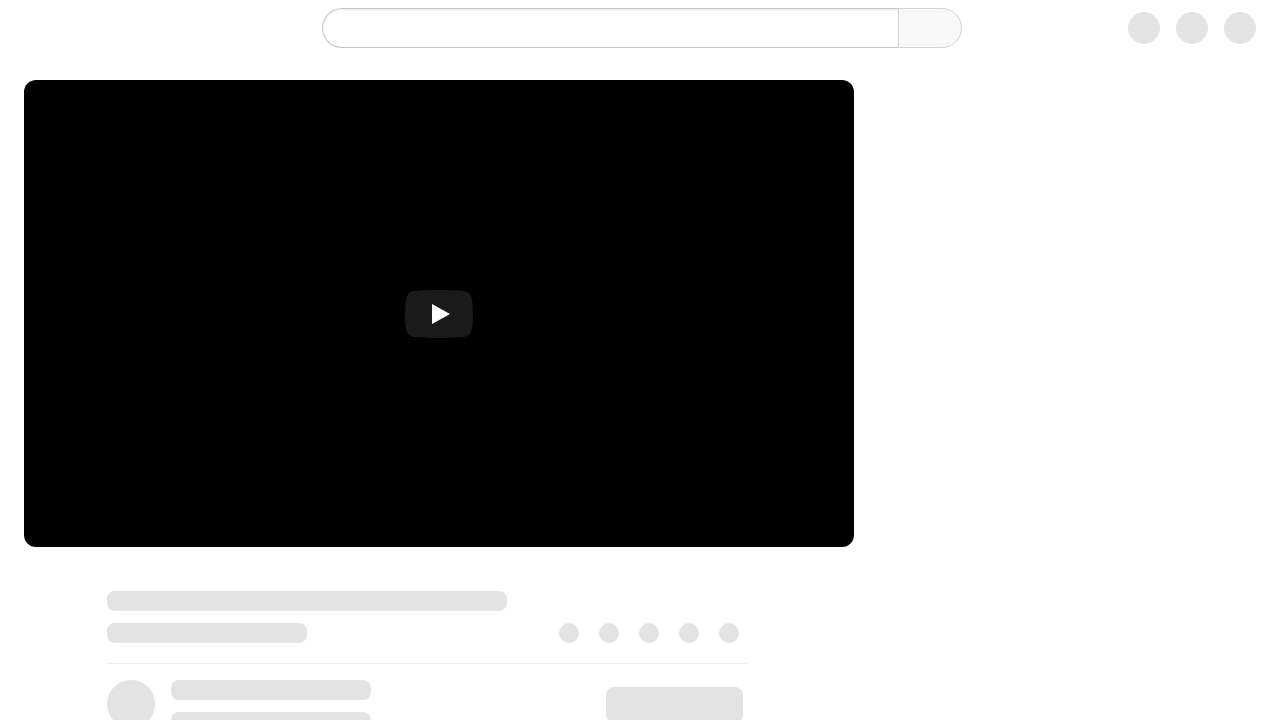

Video title element became visible
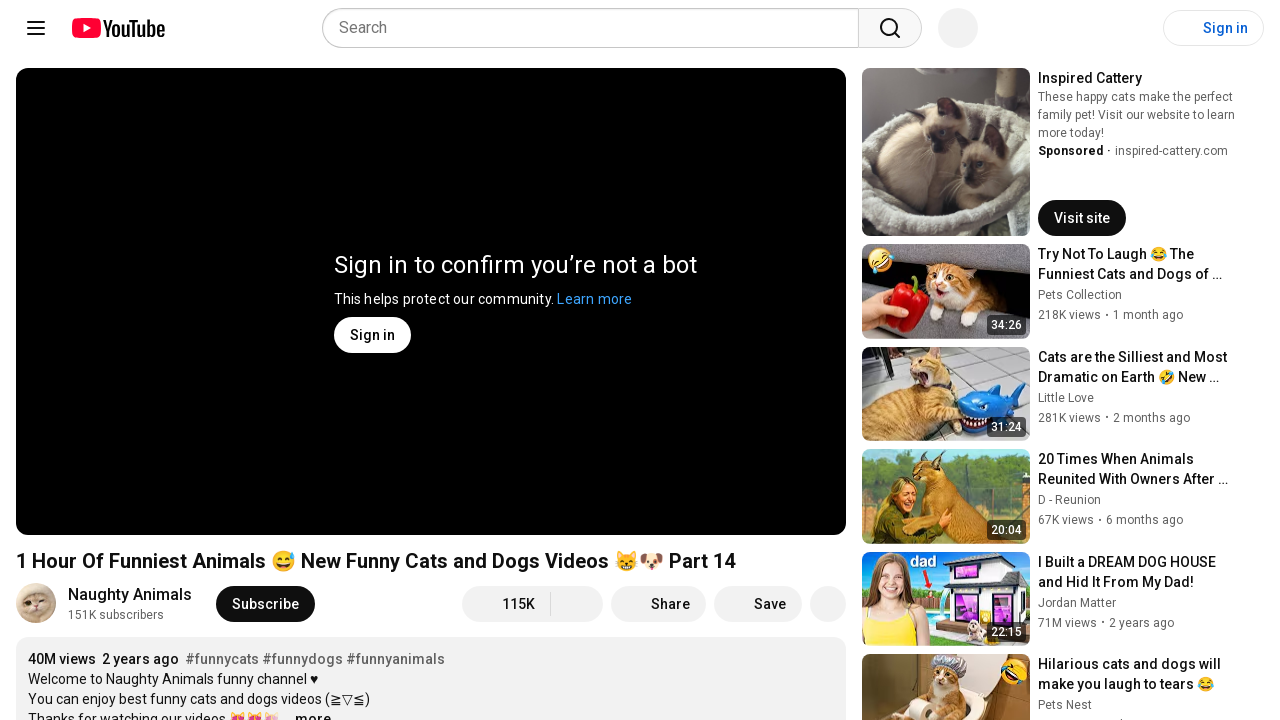

Located video title element
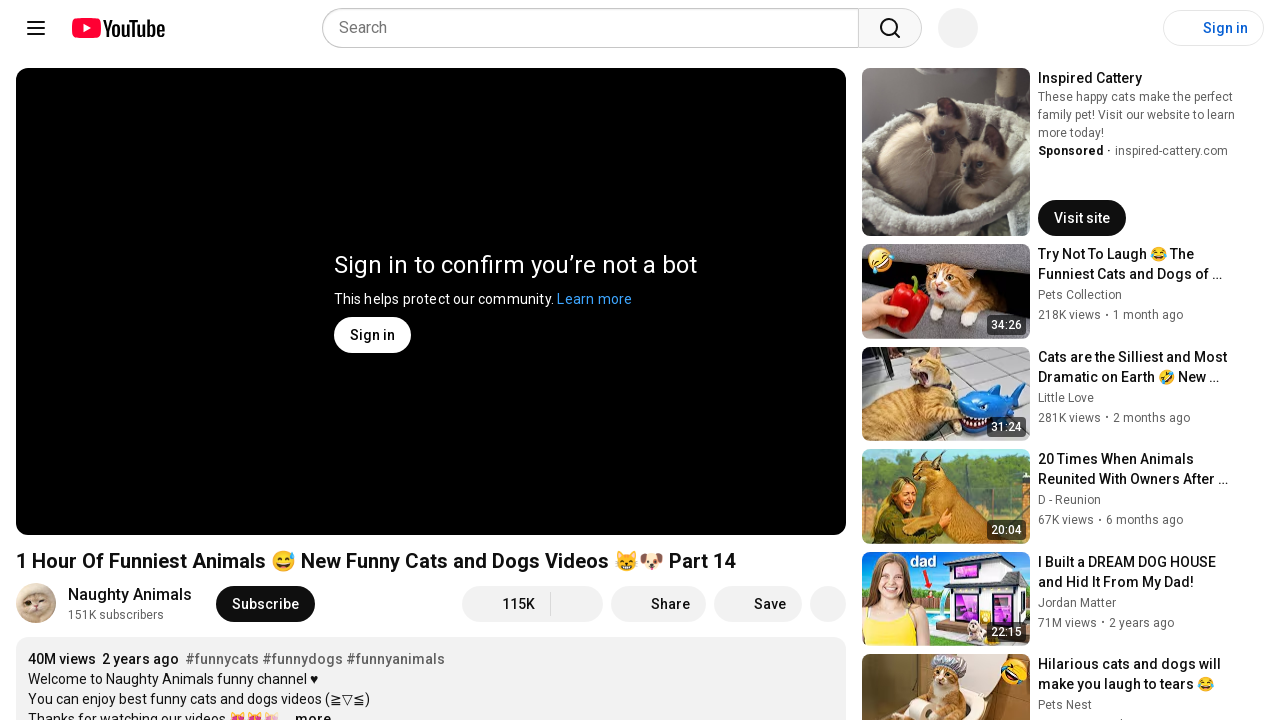

Confirmed video title element is visible and page loaded correctly
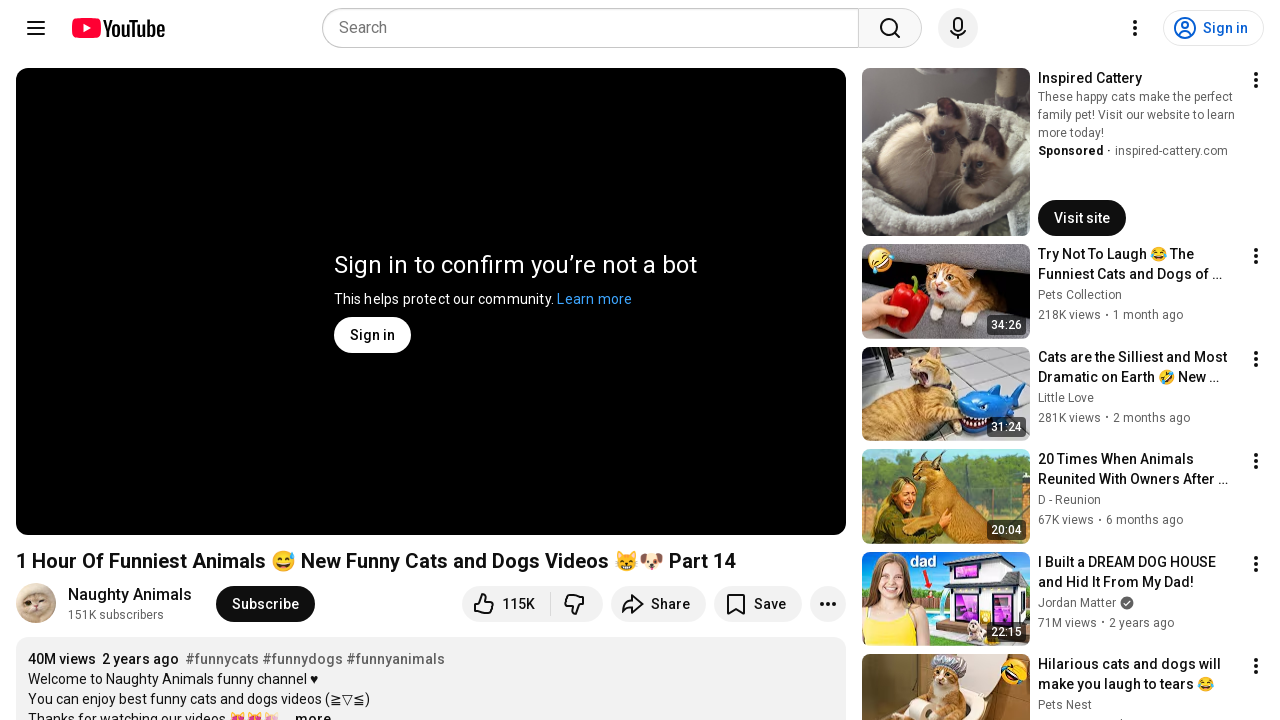

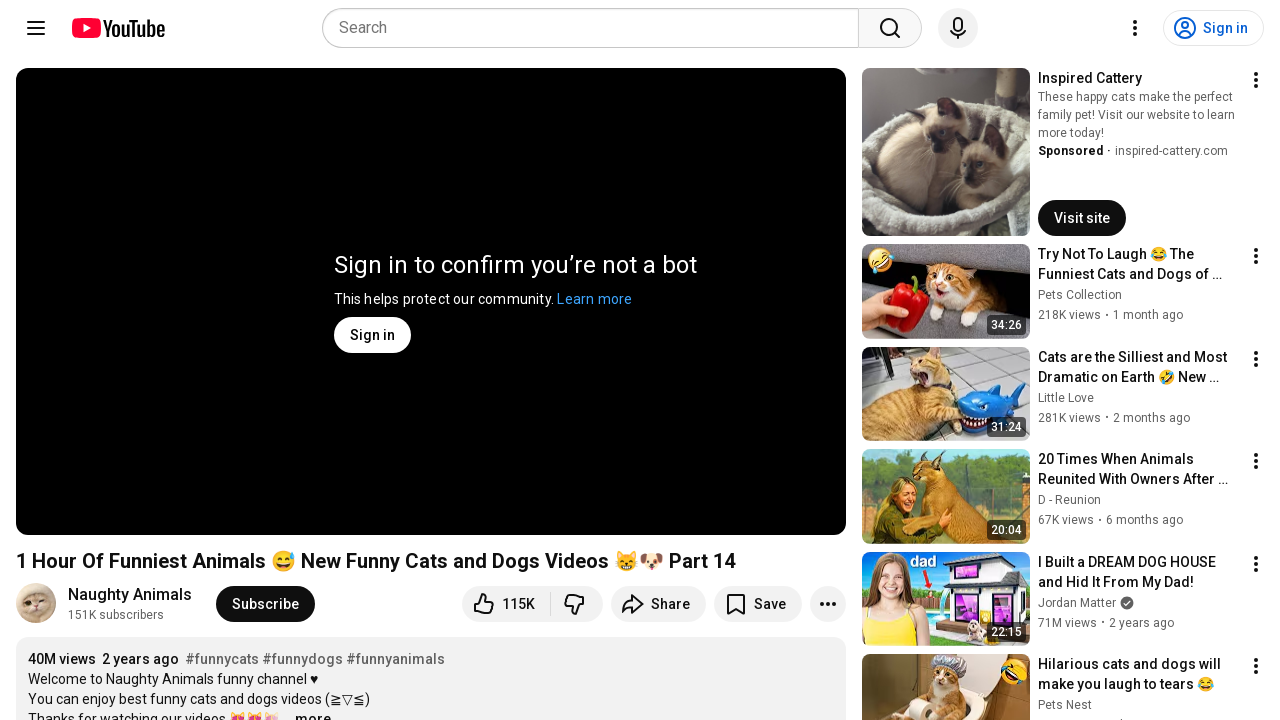